Tests dropdown selection functionality on a practice website by selecting an option from a fruits dropdown menu using visible text selection.

Starting URL: https://letcode.in/dropdowns

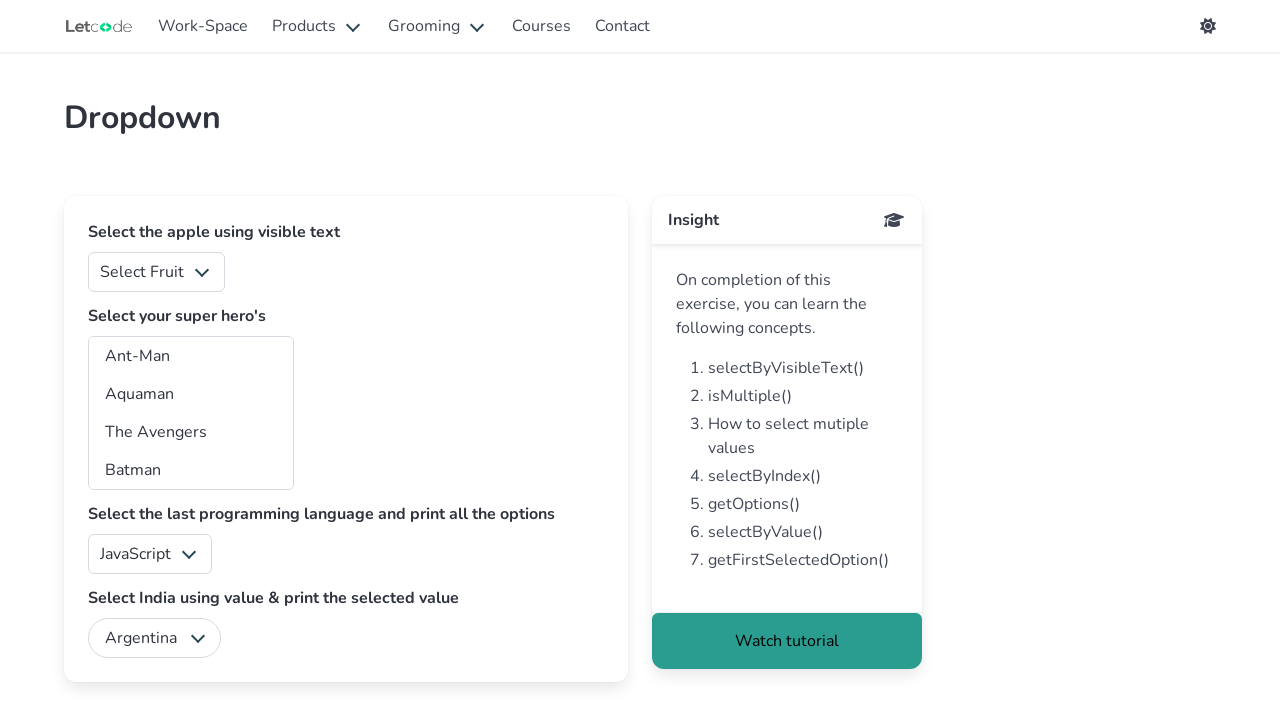

Waited for fruits dropdown to load
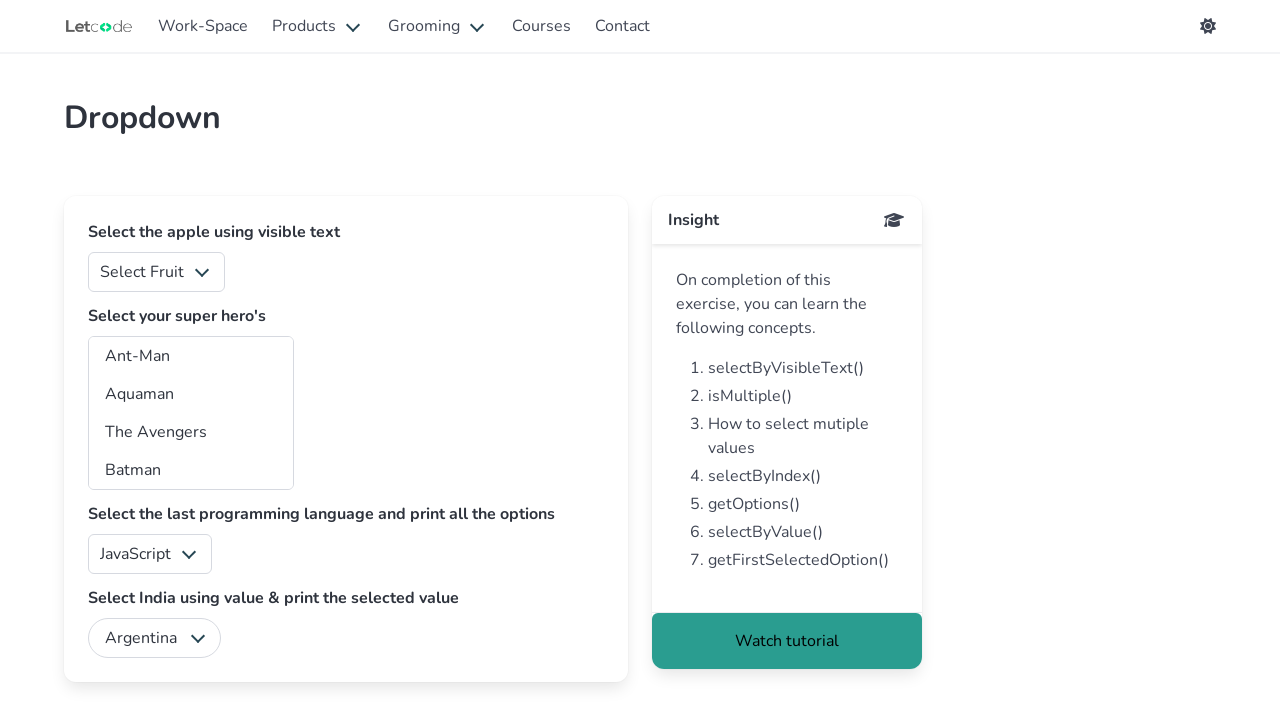

Selected 'Apple' from fruits dropdown menu on #fruits
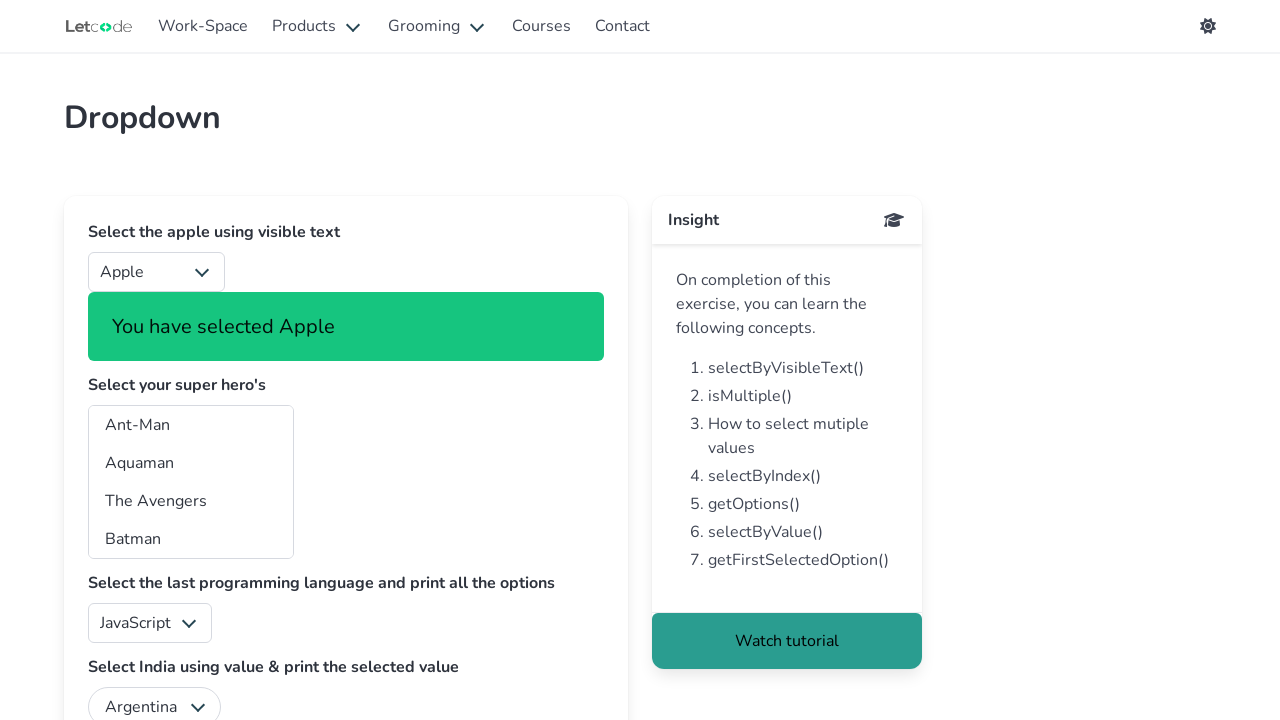

Verified that a fruit option was selected in the dropdown
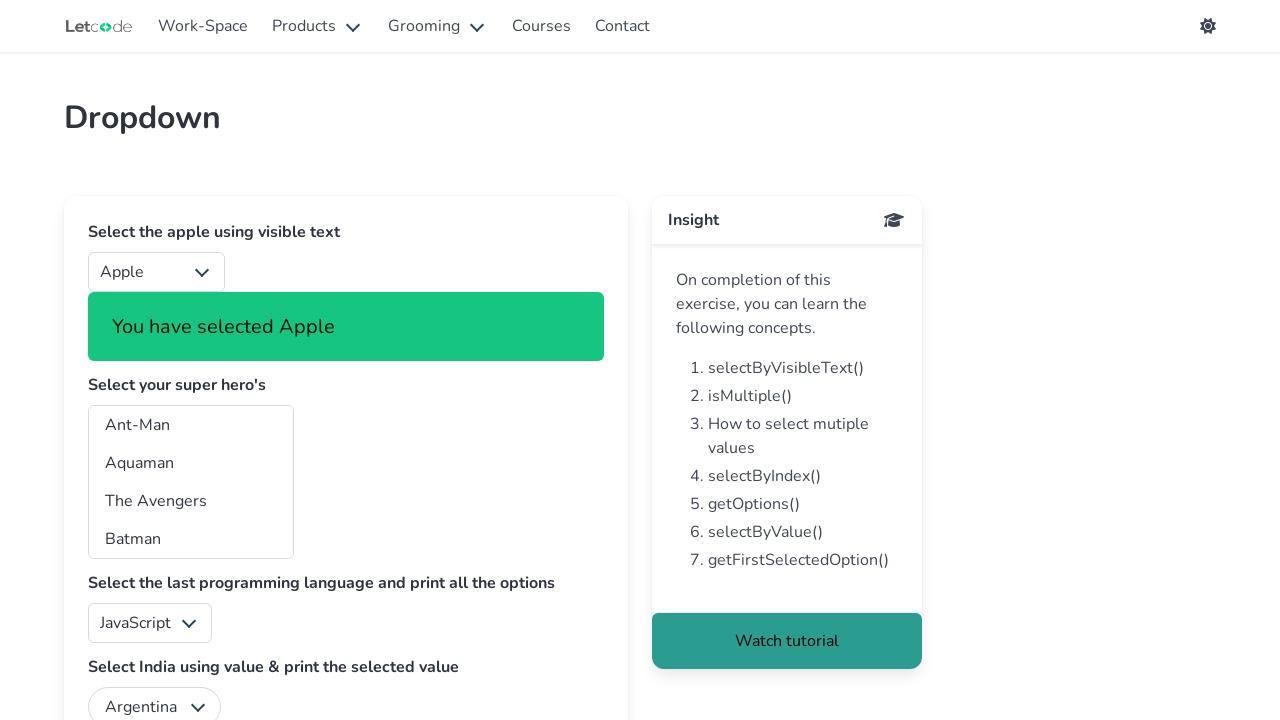

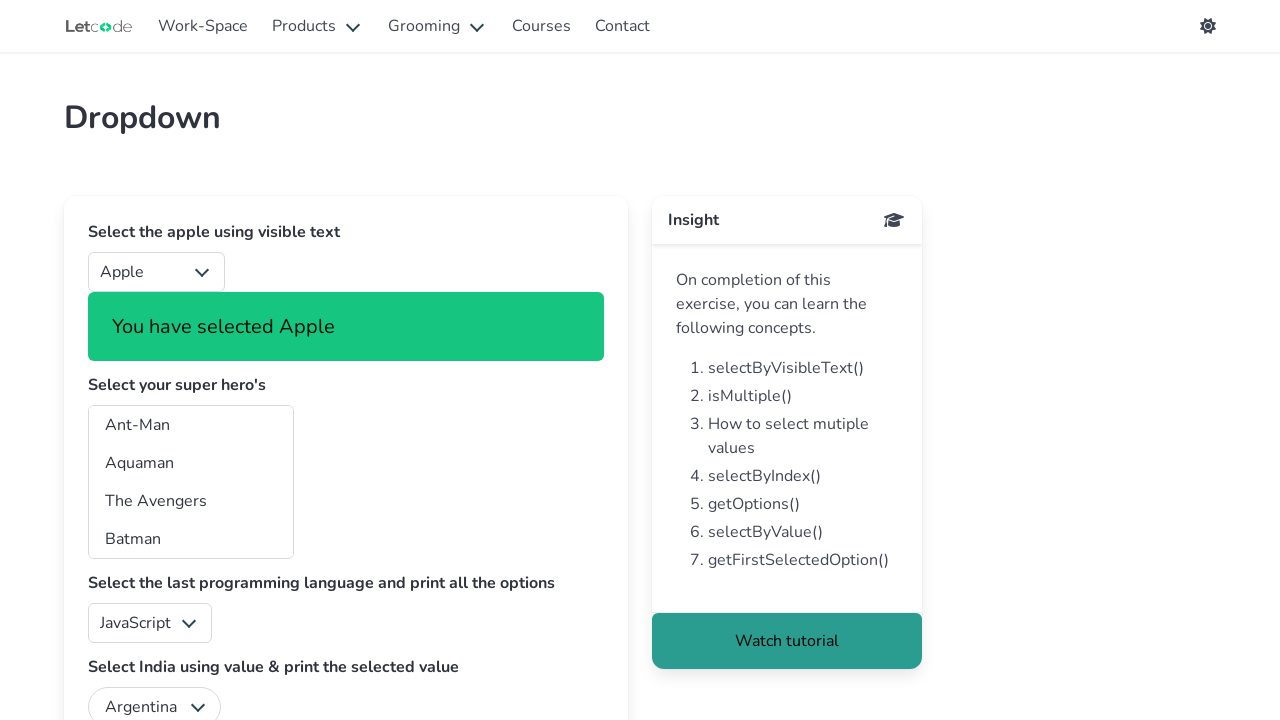